Navigates to example.com and clicks on the first link (anchor element) on the page

Starting URL: https://example.com

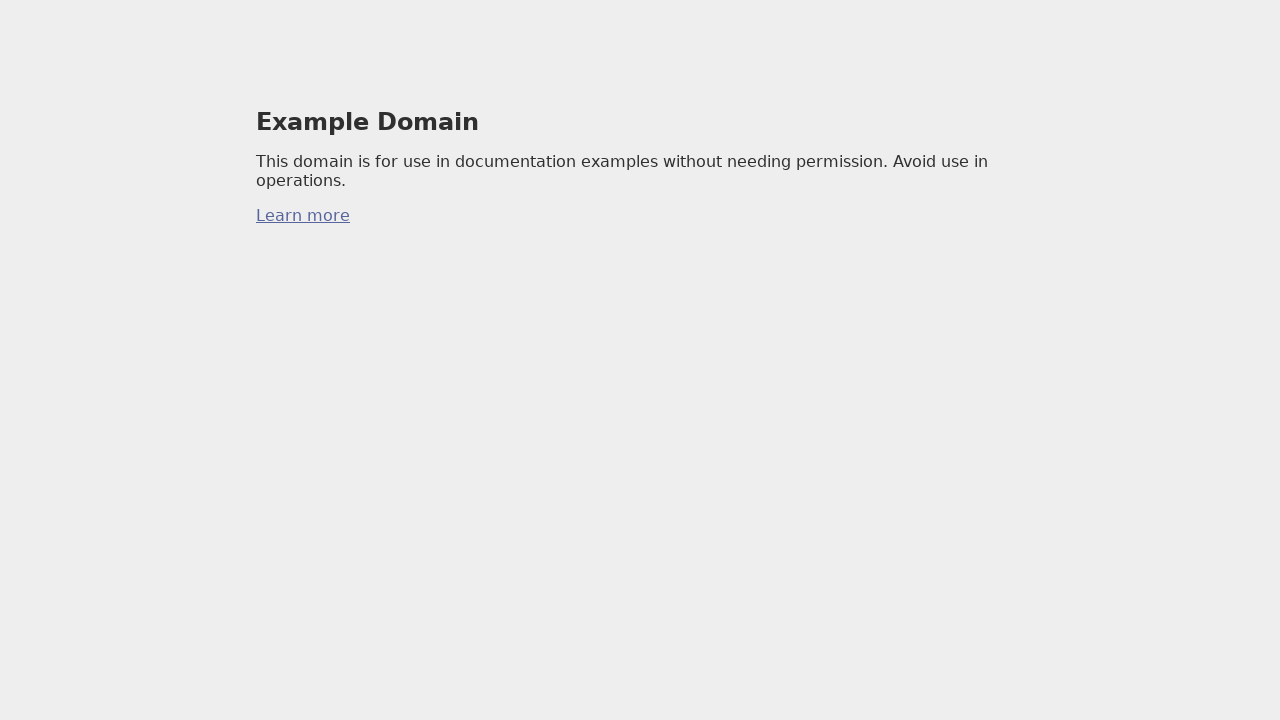

Navigated to https://example.com
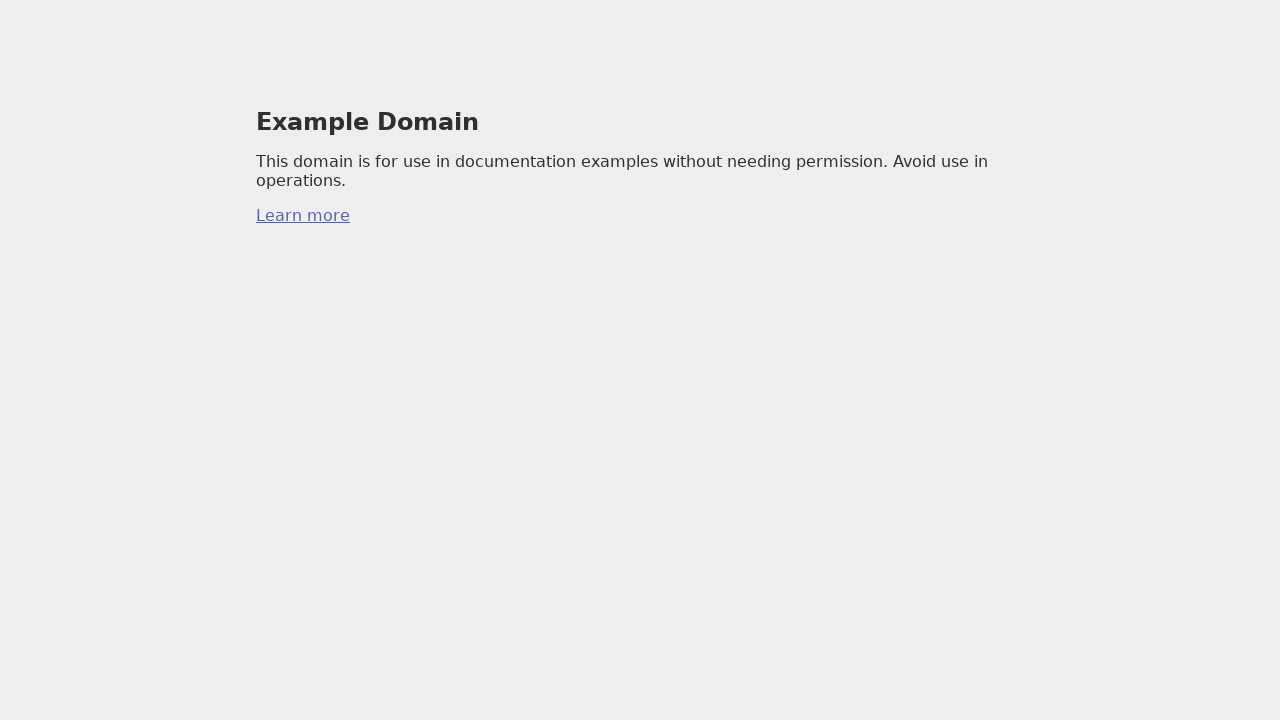

Located first anchor element on the page
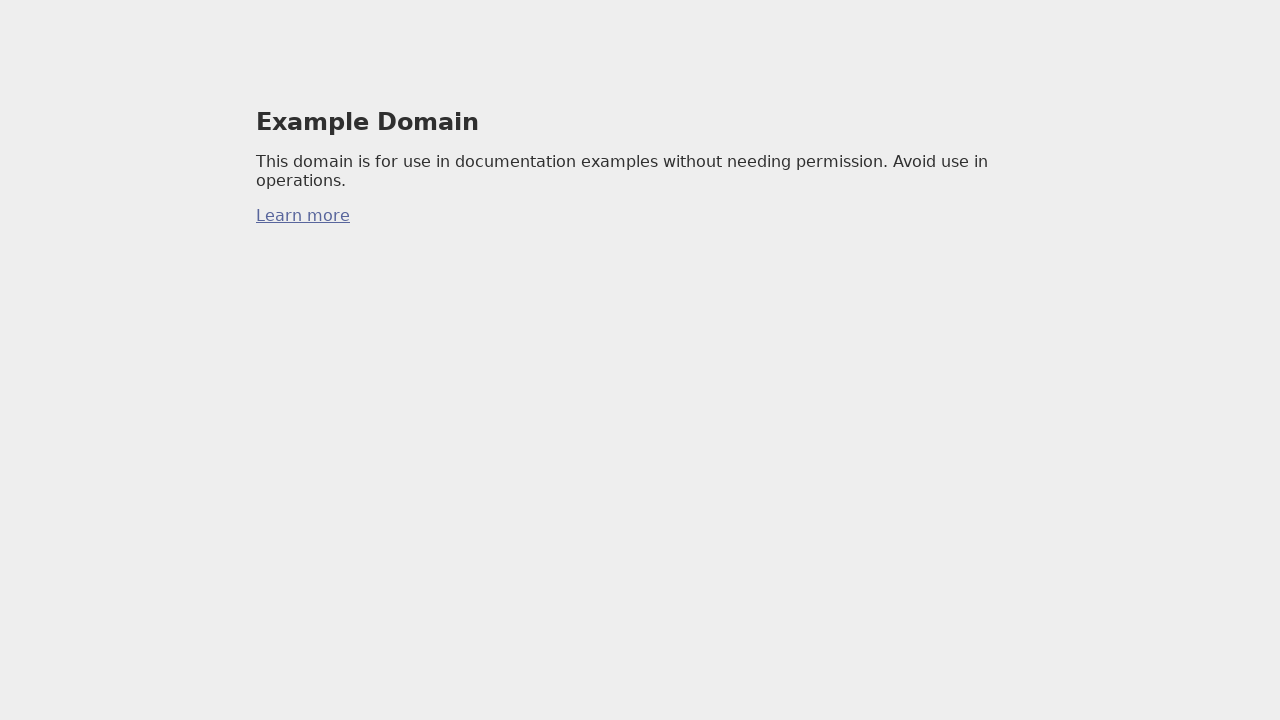

Clicked the first link on the page
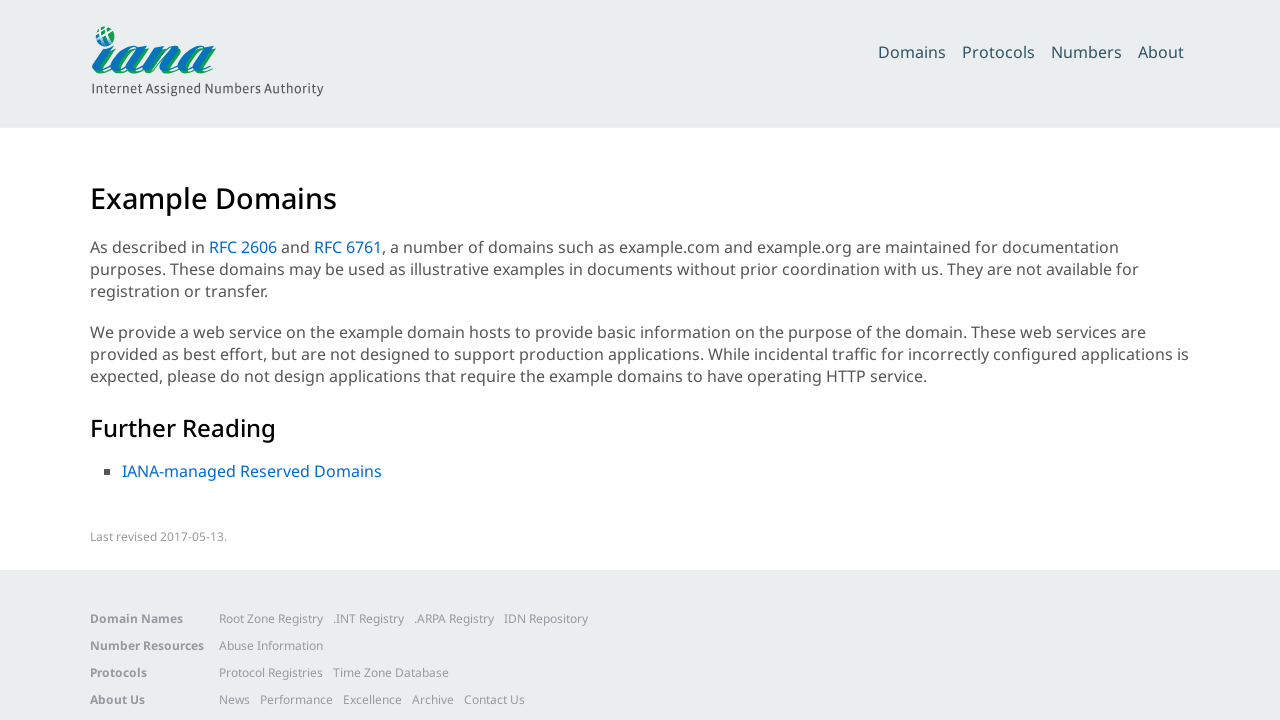

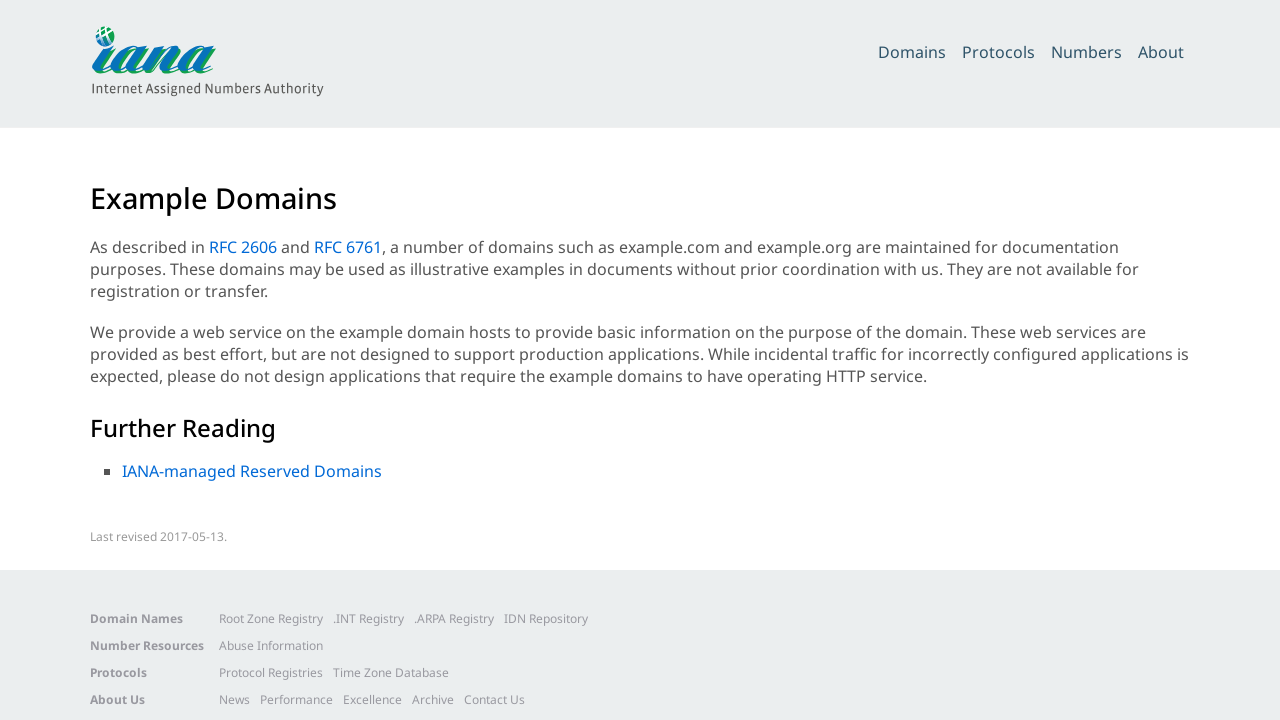